Fills out and submits a comprehensive practice form including personal information, date of birth, subjects, hobbies, file upload, address, and location selection

Starting URL: https://demoqa.com/automation-practice-form

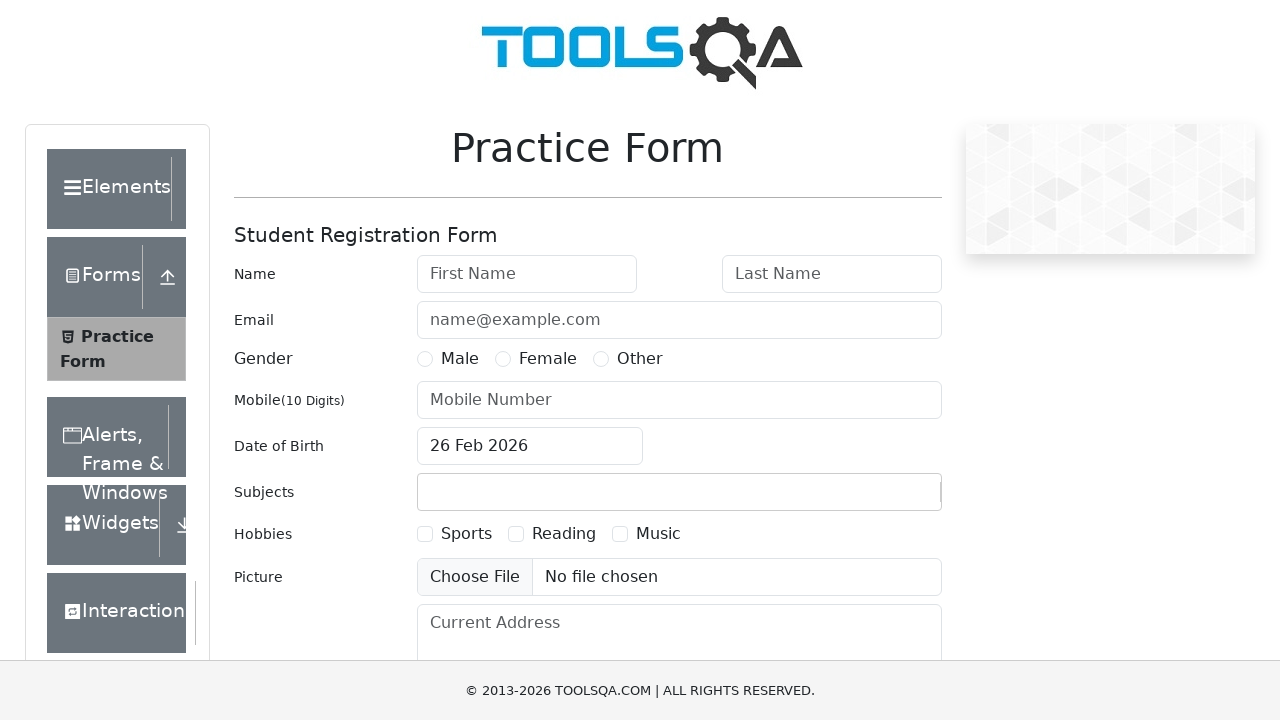

Filled first name field with 'Nirjala' on #firstName
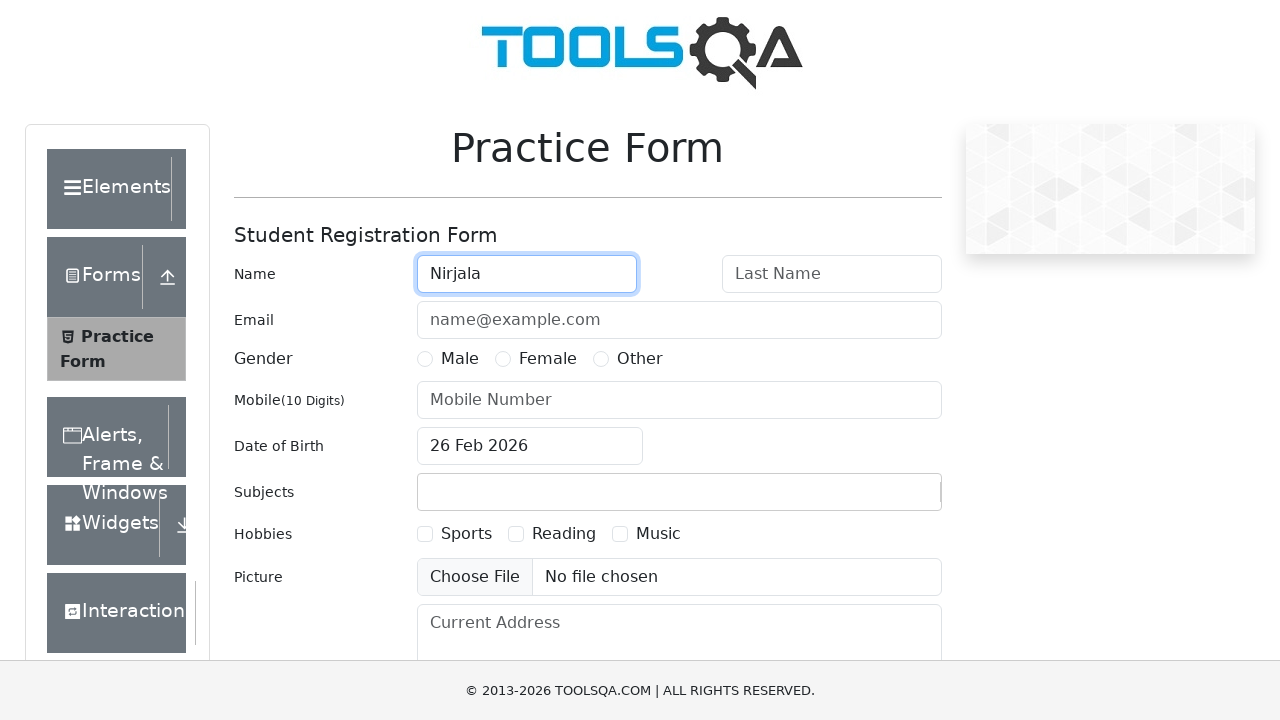

Filled last name field with 'Dahal' on #lastName
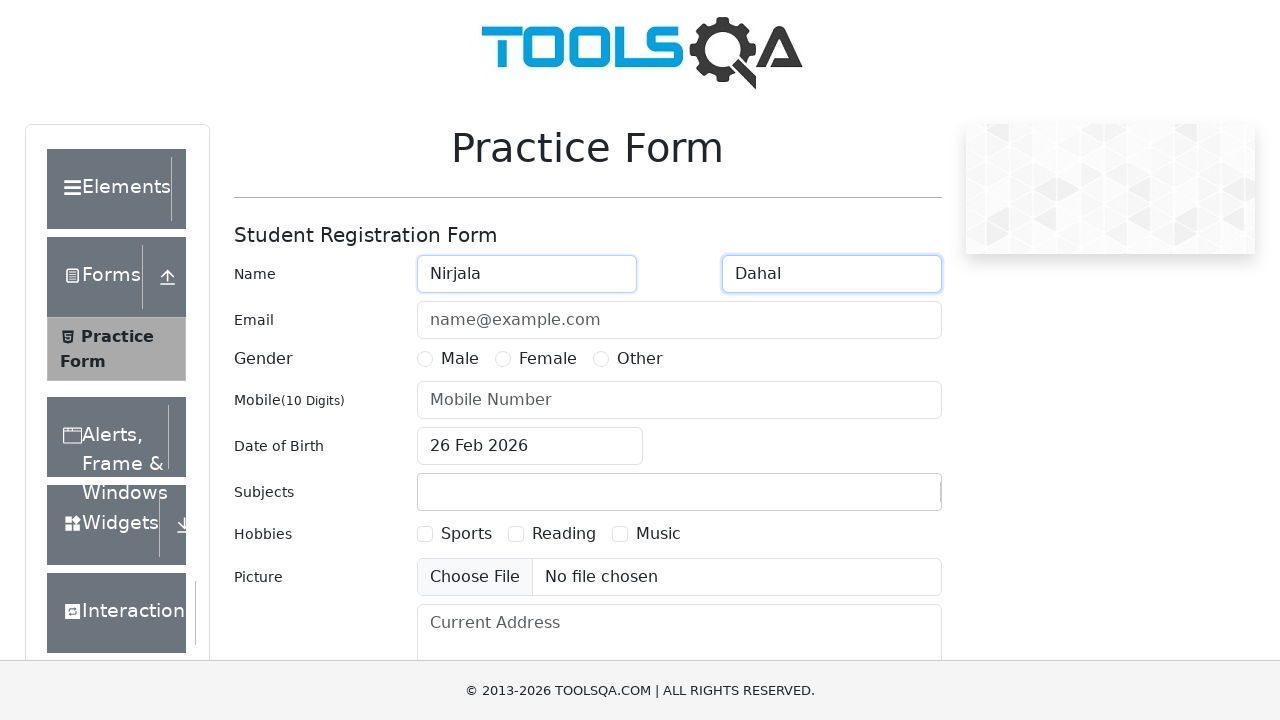

Filled email field with 'nirjaladahal123@gmail.com' on #userEmail
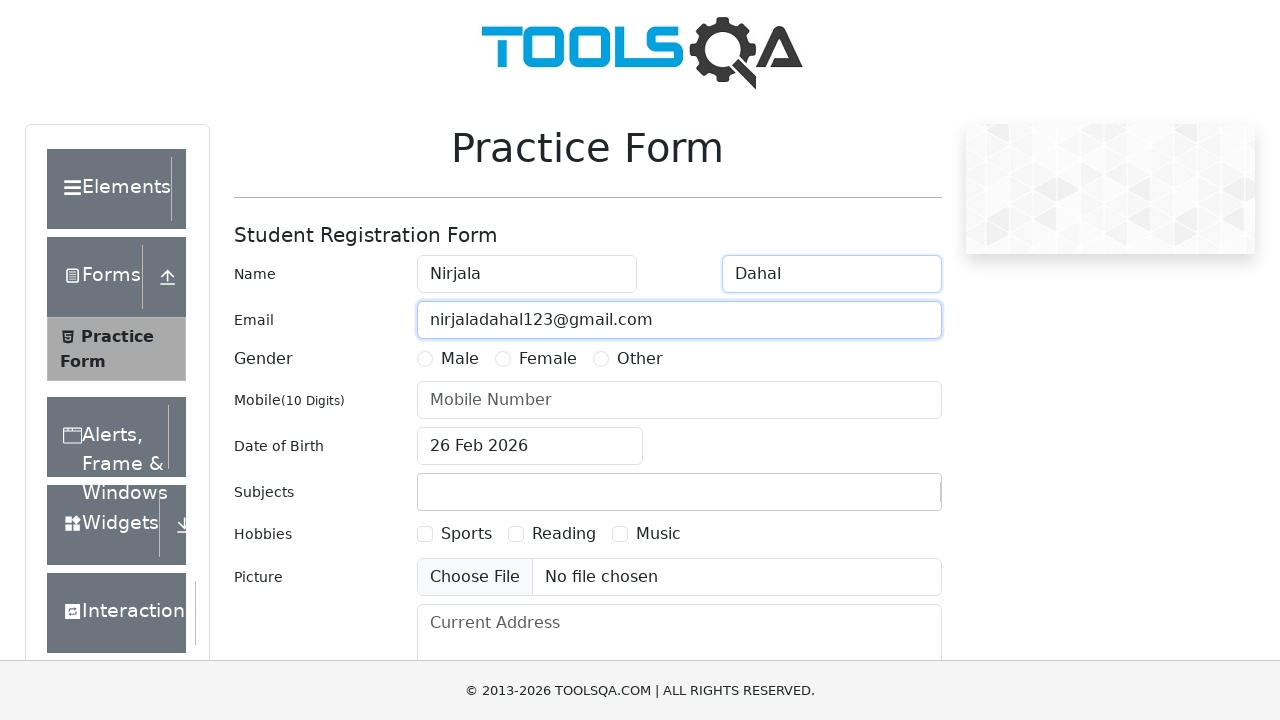

Selected gender radio button at (548, 359) on label[for='gender-radio-2']
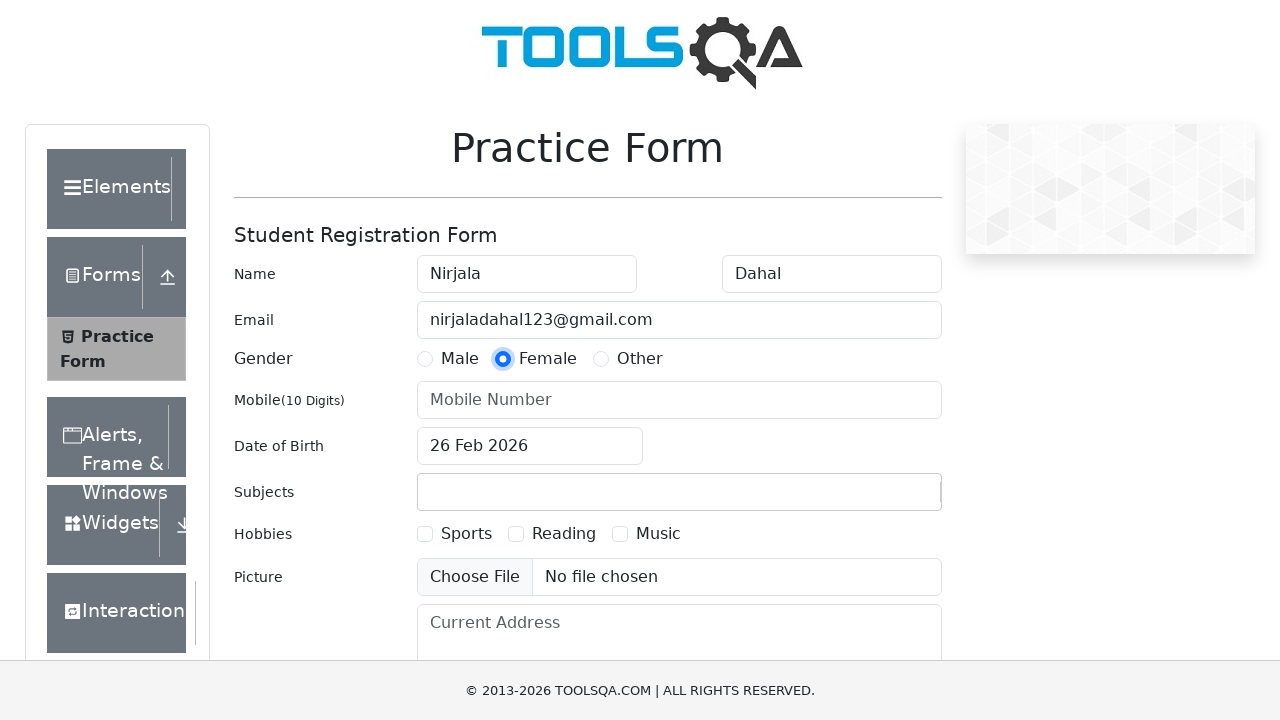

Filled phone number field with '1234567890' on #userNumber
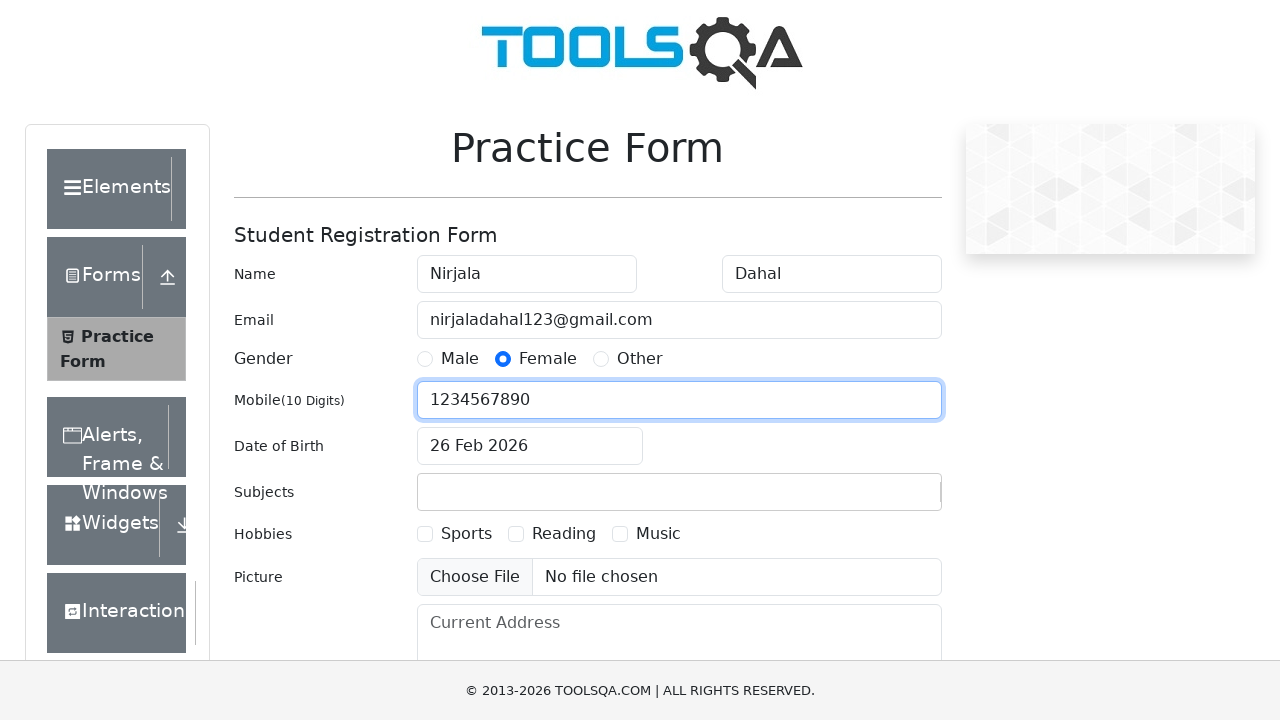

Clicked date of birth input field to open date picker at (530, 446) on #dateOfBirthInput
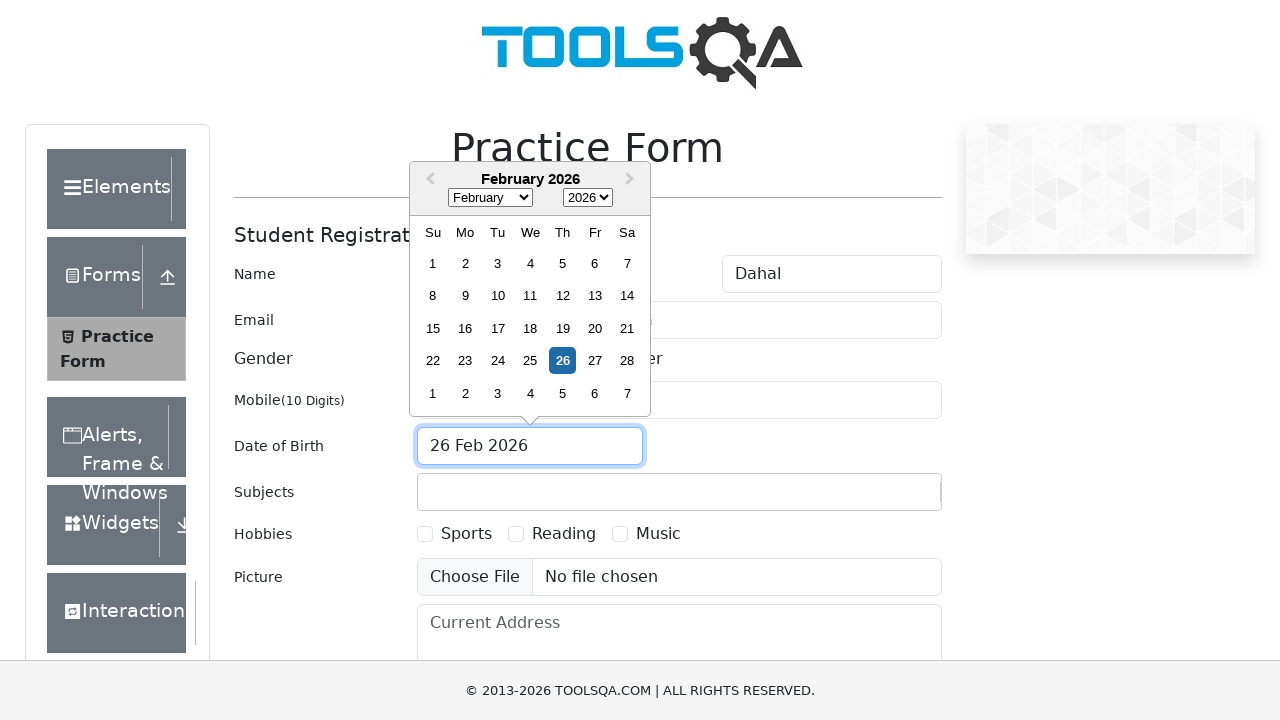

Selected April from month dropdown on .react-datepicker__month-select
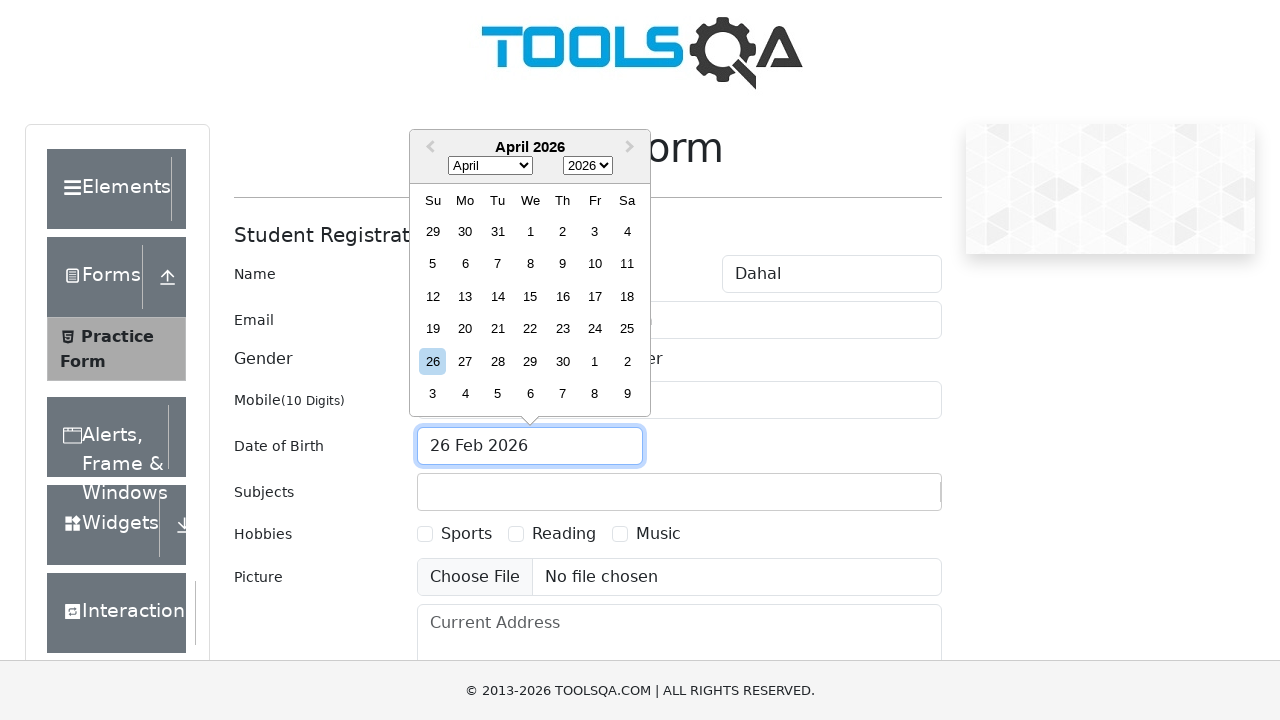

Selected 2001 from year dropdown on .react-datepicker__year-select
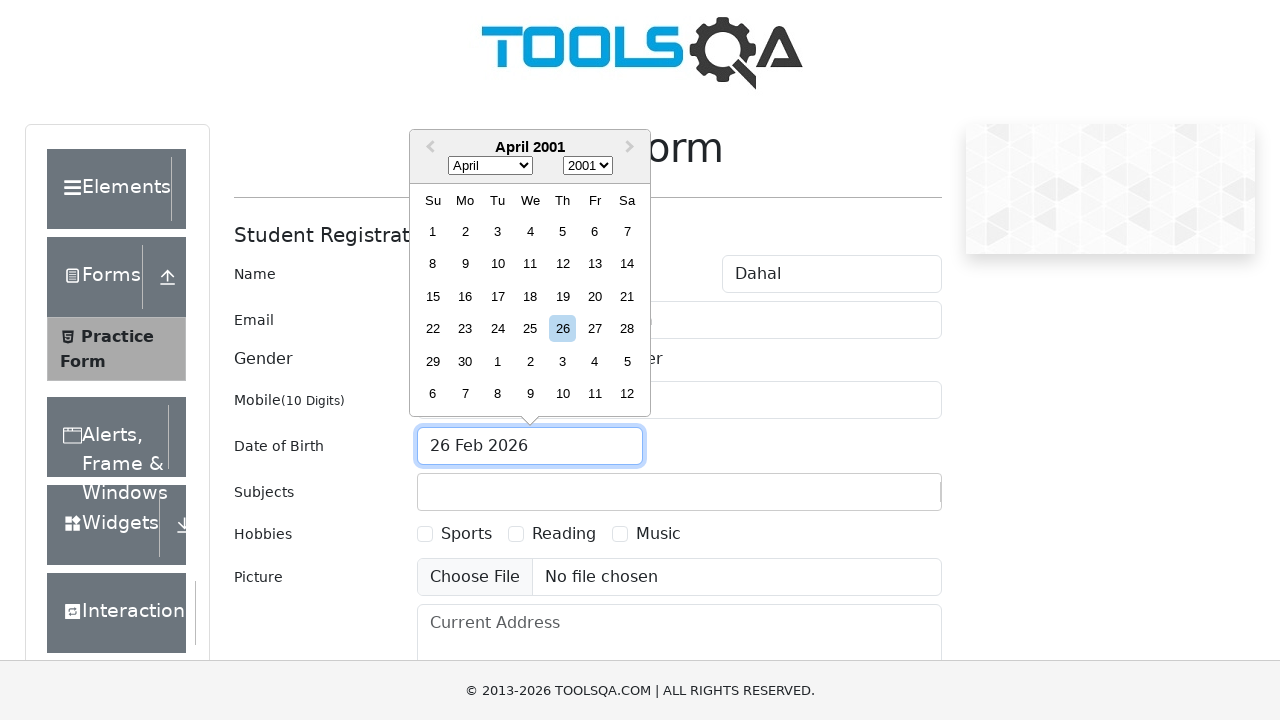

Selected 15th day from date picker at (433, 296) on .react-datepicker__day--015
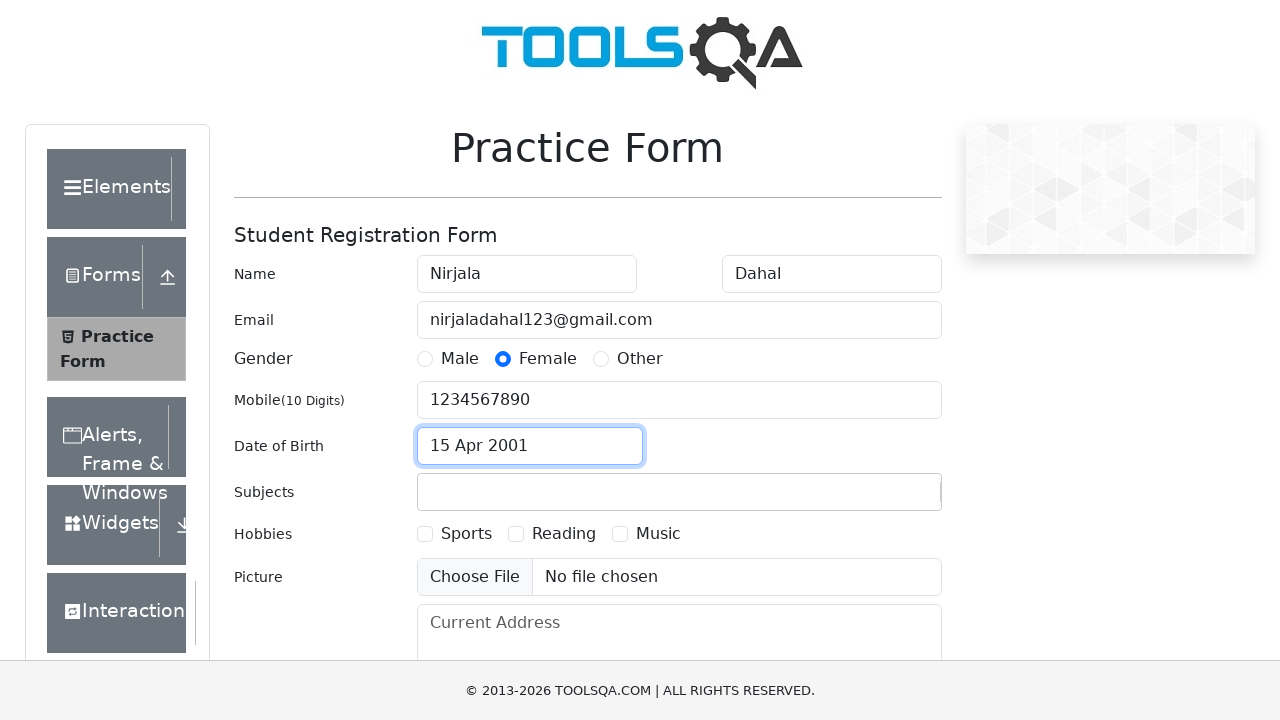

Filled subjects field with 'Maths' on #subjectsInput
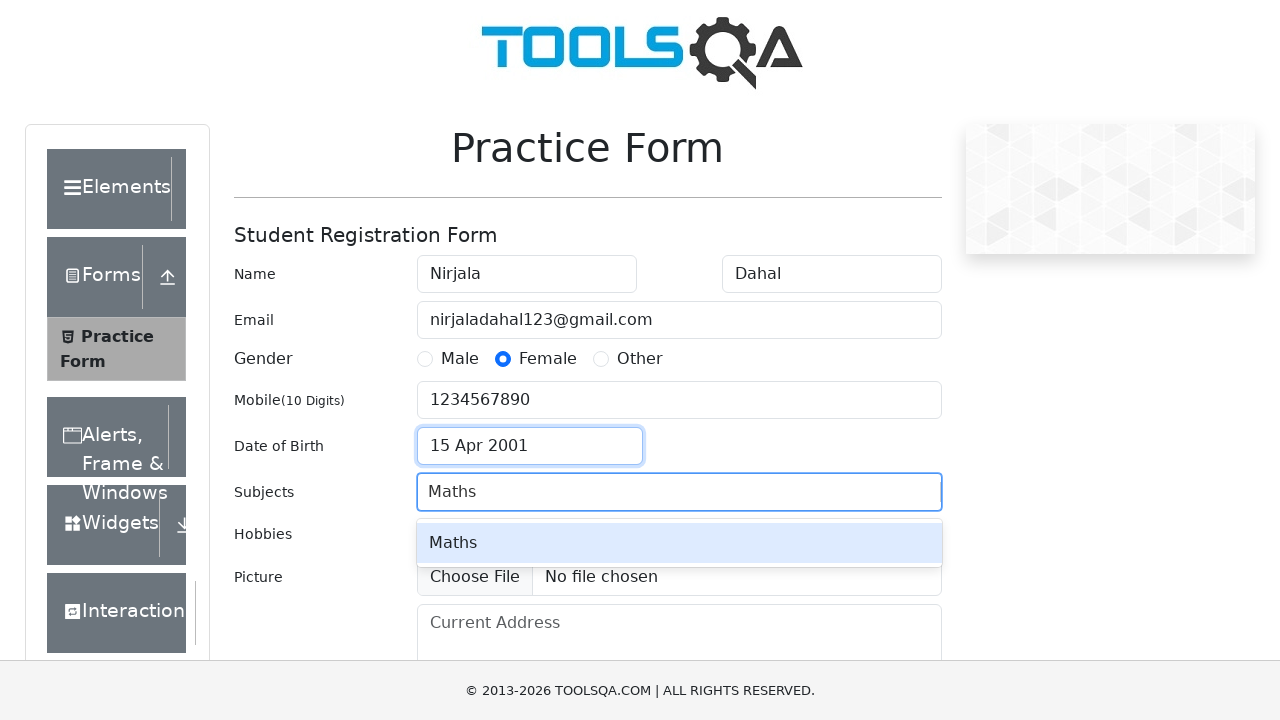

Pressed Enter to confirm Maths subject on #subjectsInput
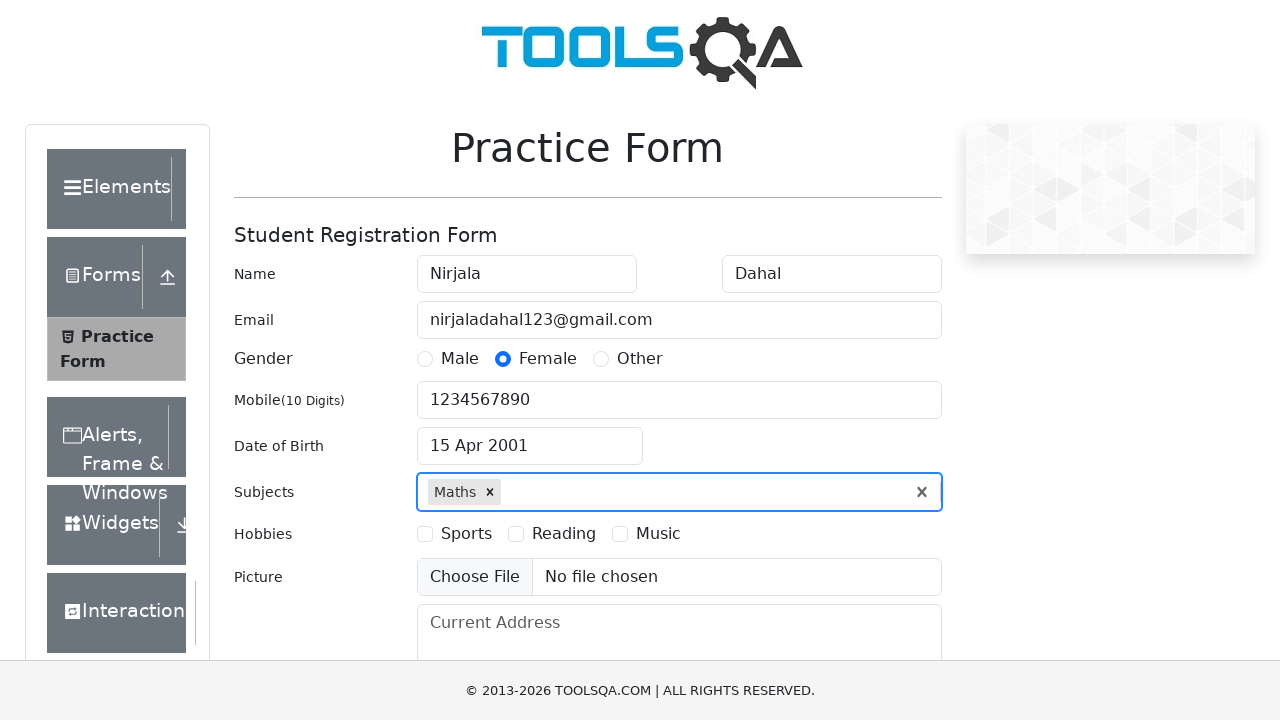

Selected first hobby checkbox at (466, 534) on label[for='hobbies-checkbox-1']
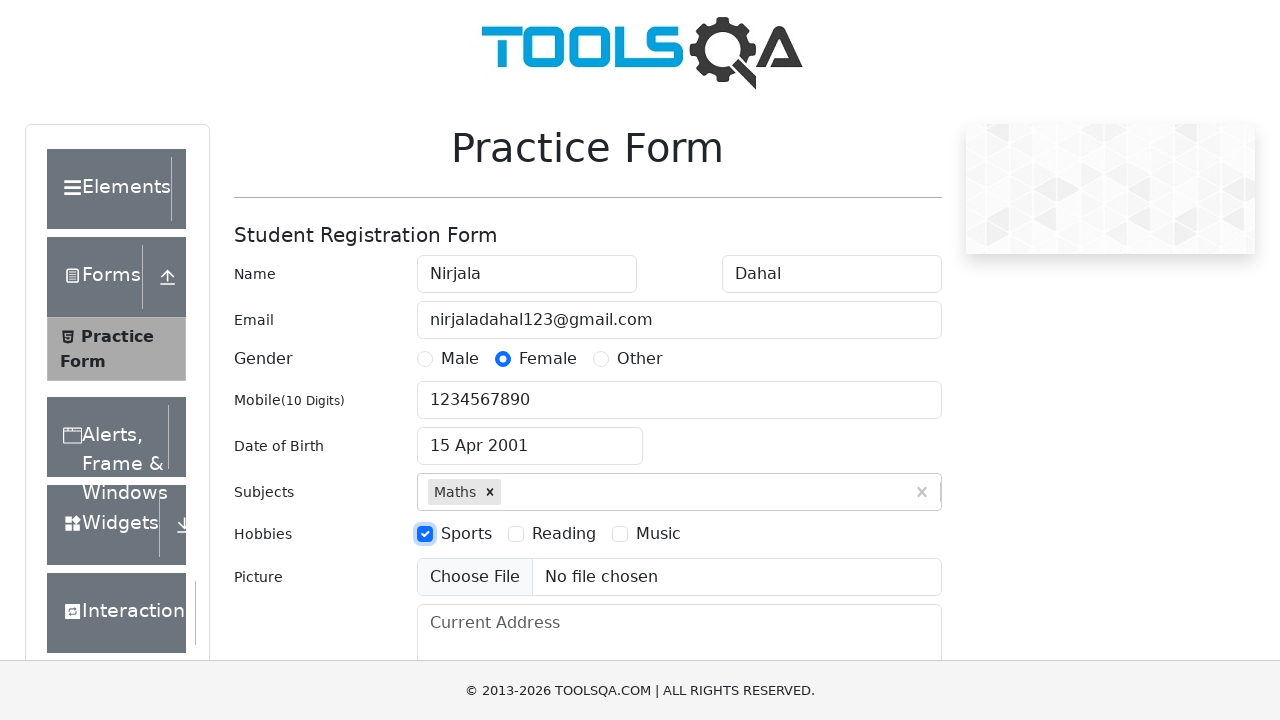

Selected second hobby checkbox at (564, 534) on label[for='hobbies-checkbox-2']
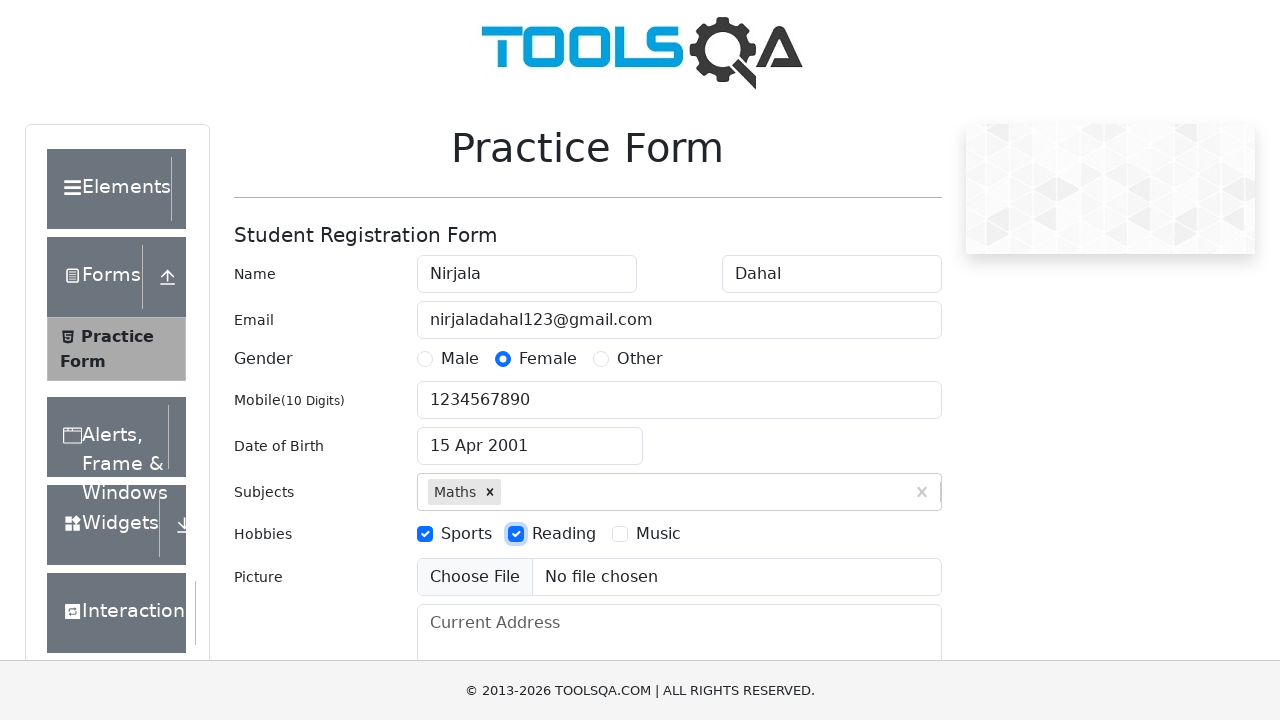

Filled current address field with 'Banepa, Nala - Nepal' on #currentAddress
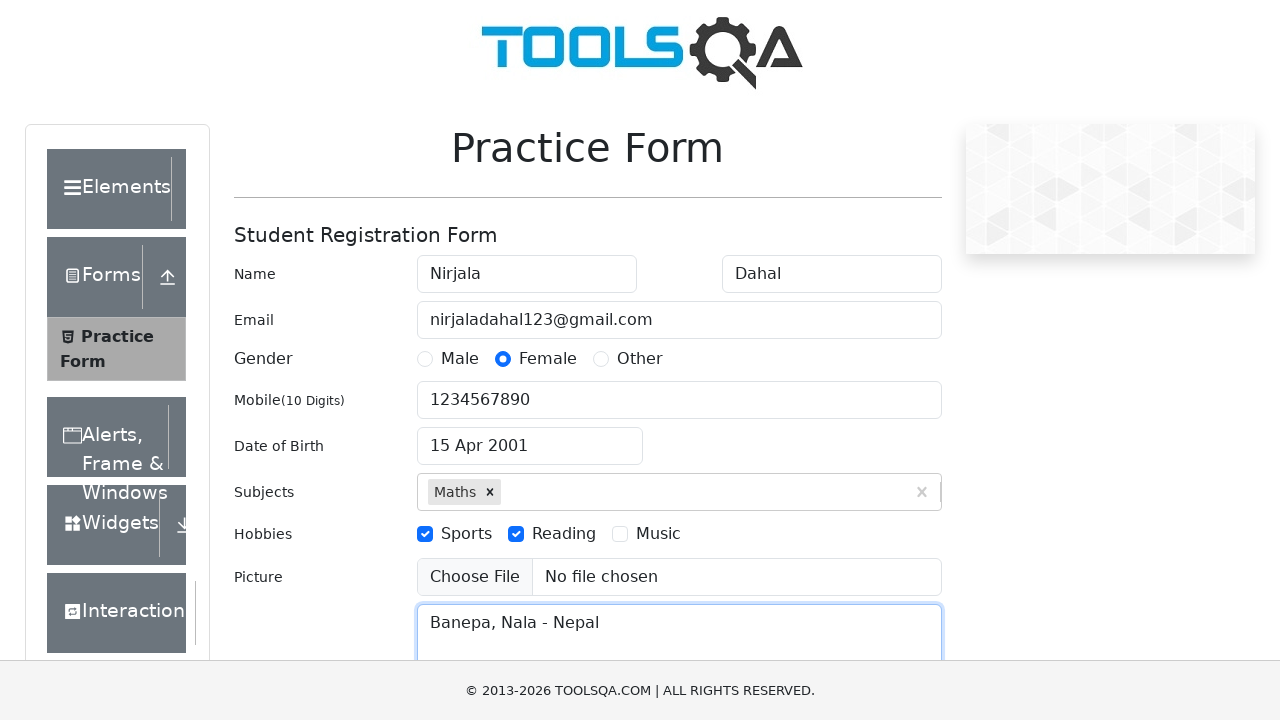

Scrolled to bottom of form to access state/city selection
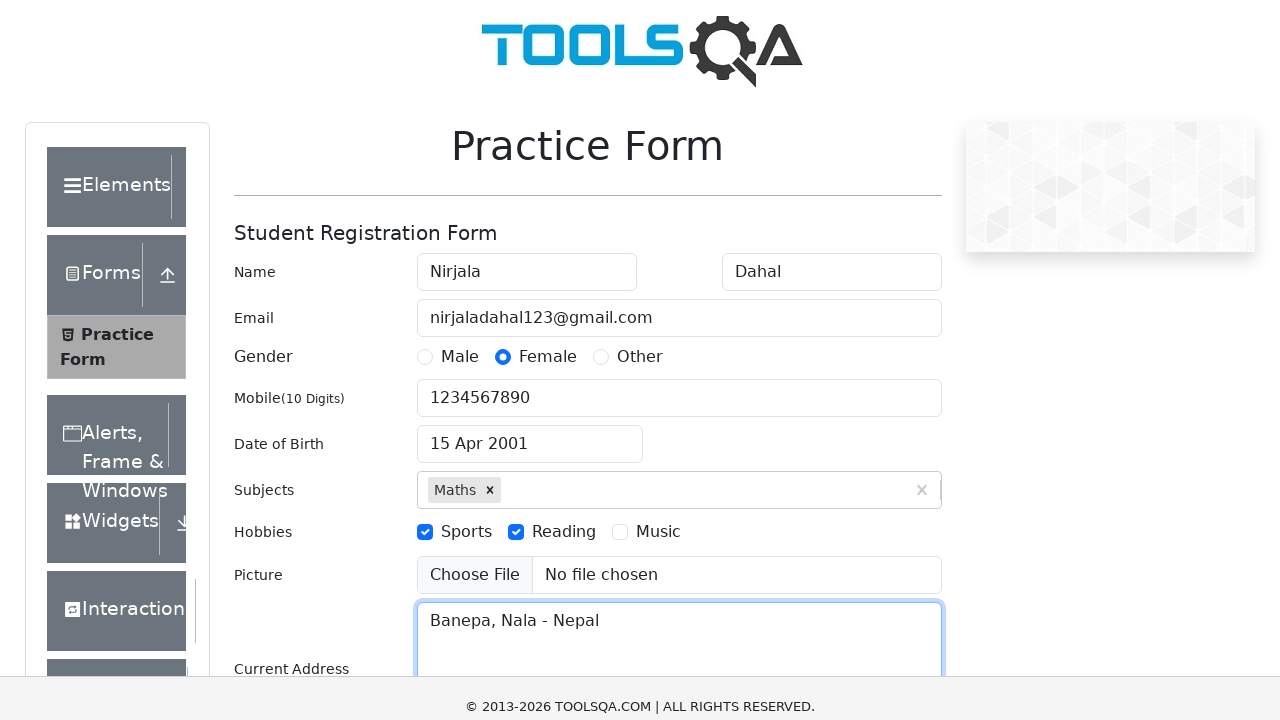

Clicked state dropdown to open options at (527, 437) on #state
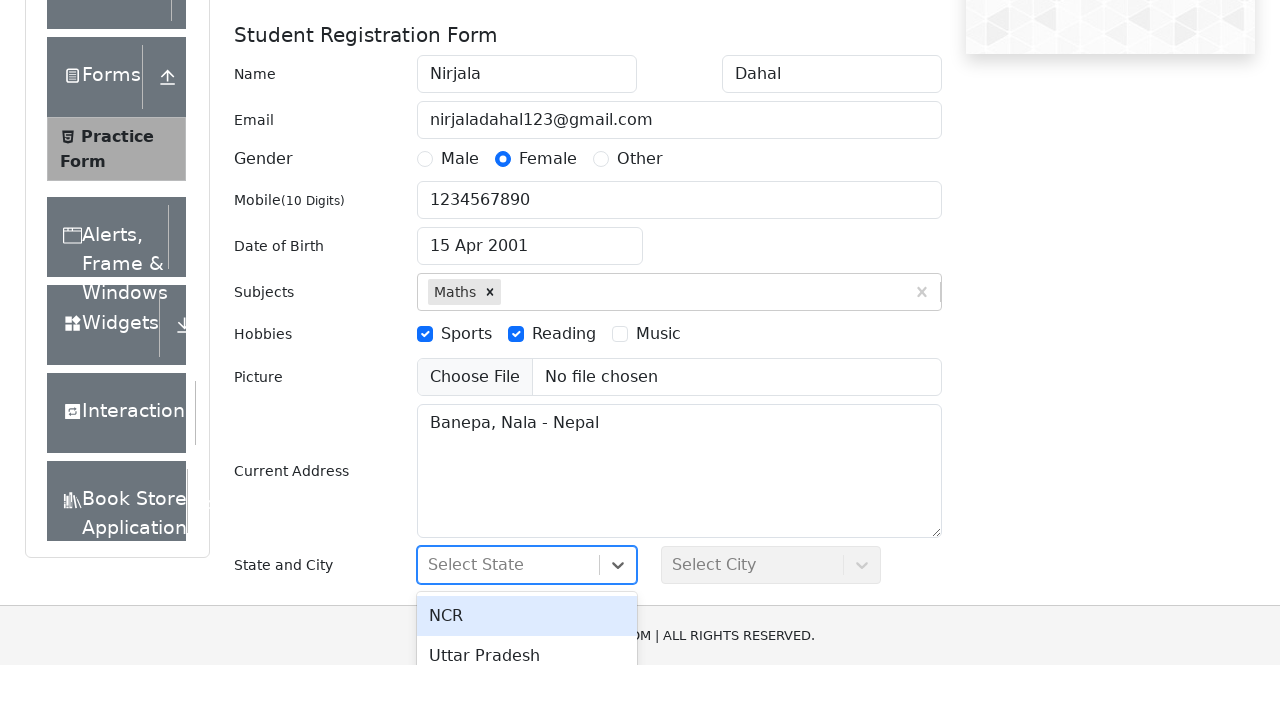

Selected NCR from state dropdown at (527, 488) on xpath=//div[contains(text(),'NCR')]
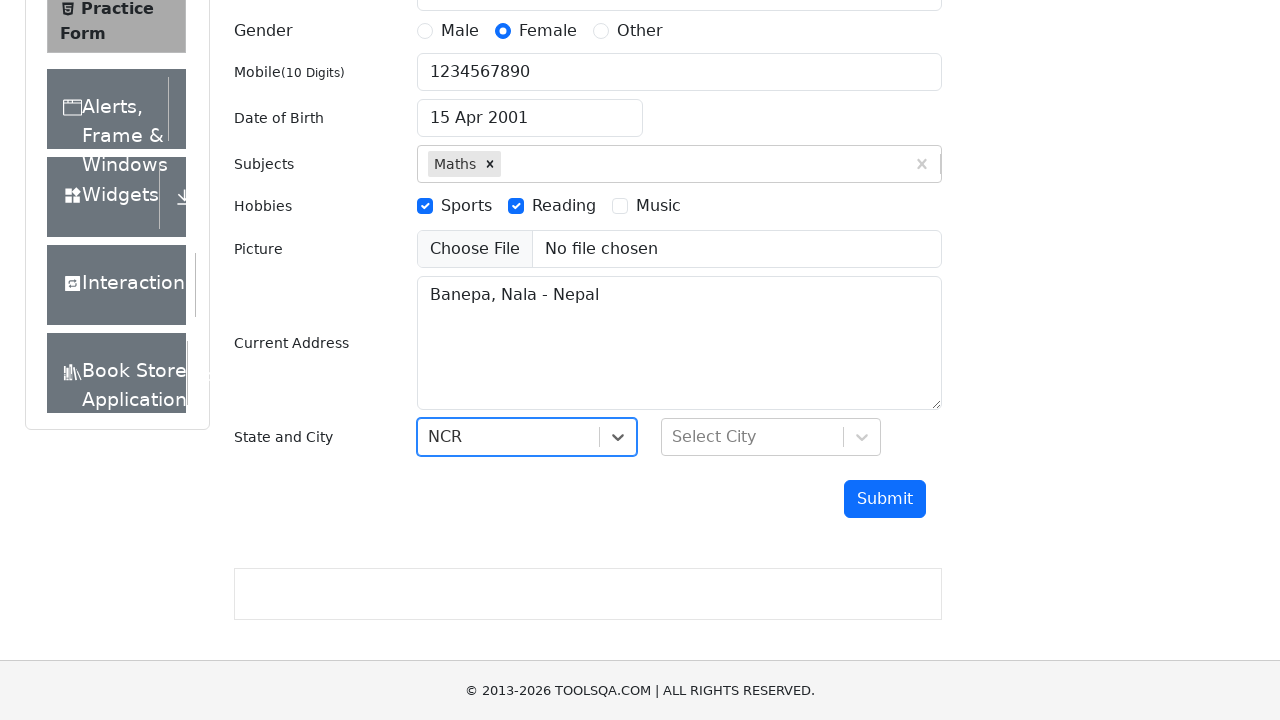

Clicked city dropdown to open options at (771, 437) on #city
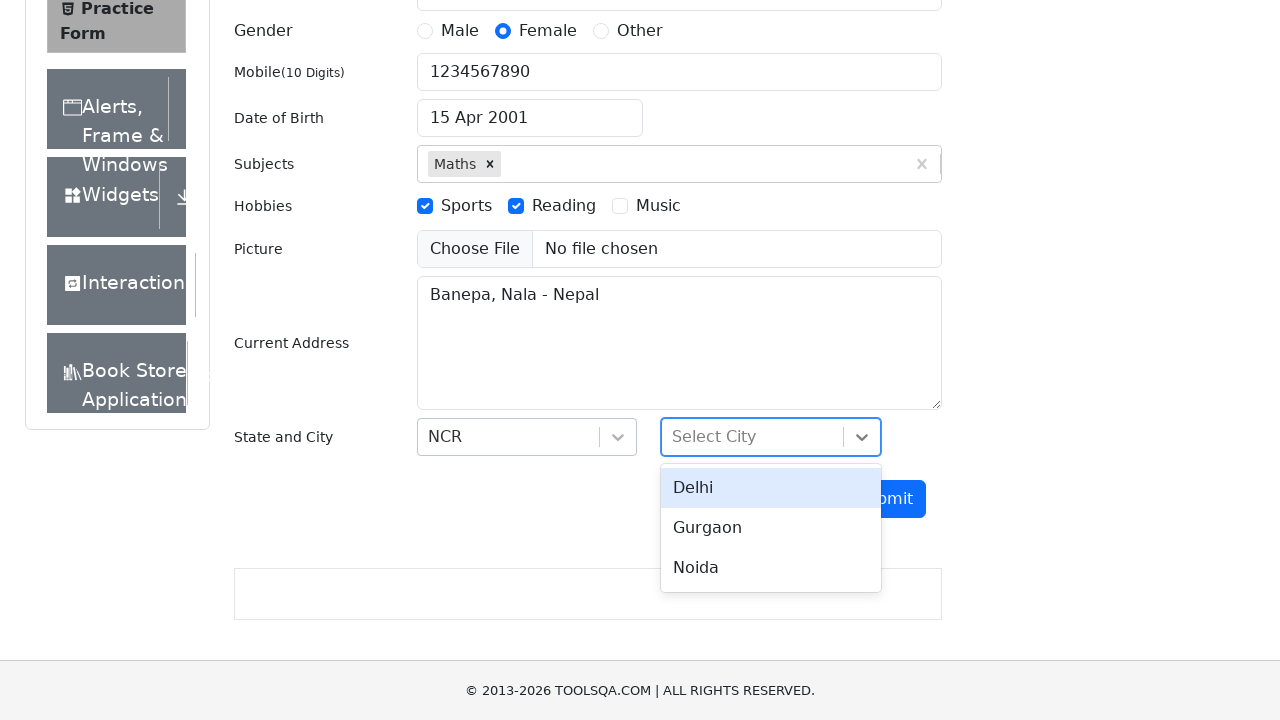

Selected Delhi from city dropdown at (771, 488) on xpath=//div[contains(text(),'Delhi')]
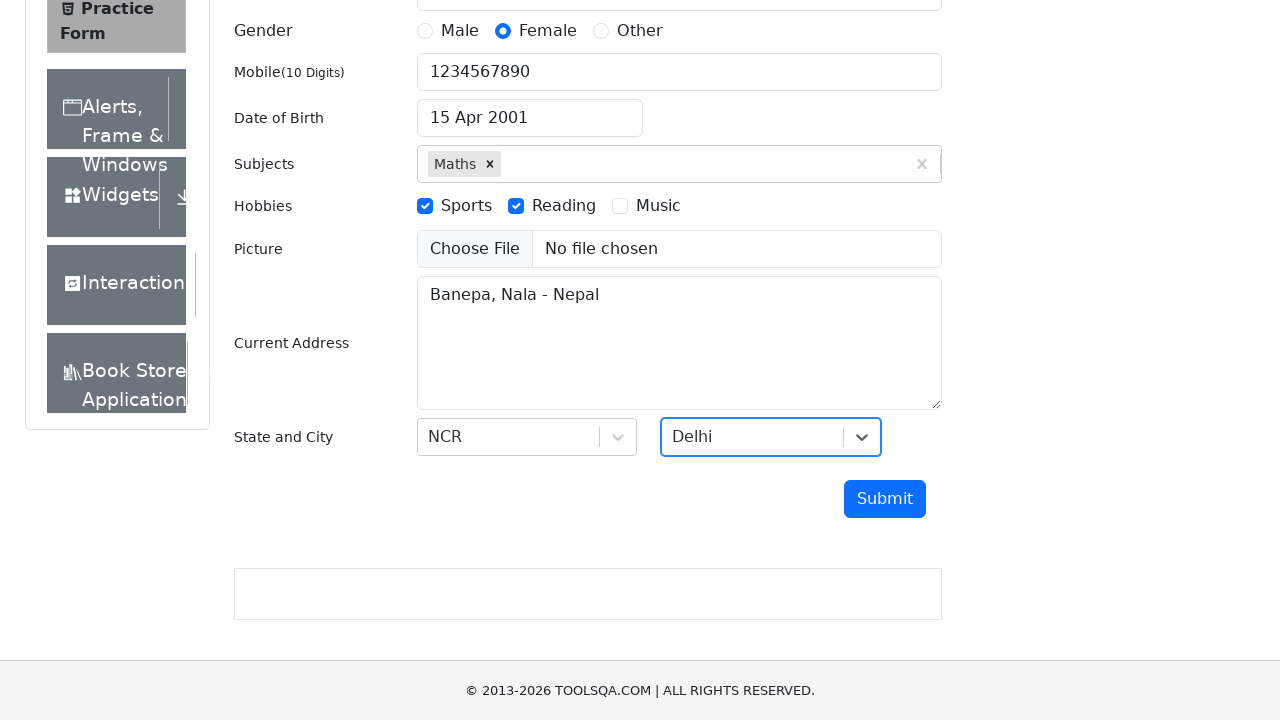

Clicked submit button to submit practice form at (885, 499) on #submit
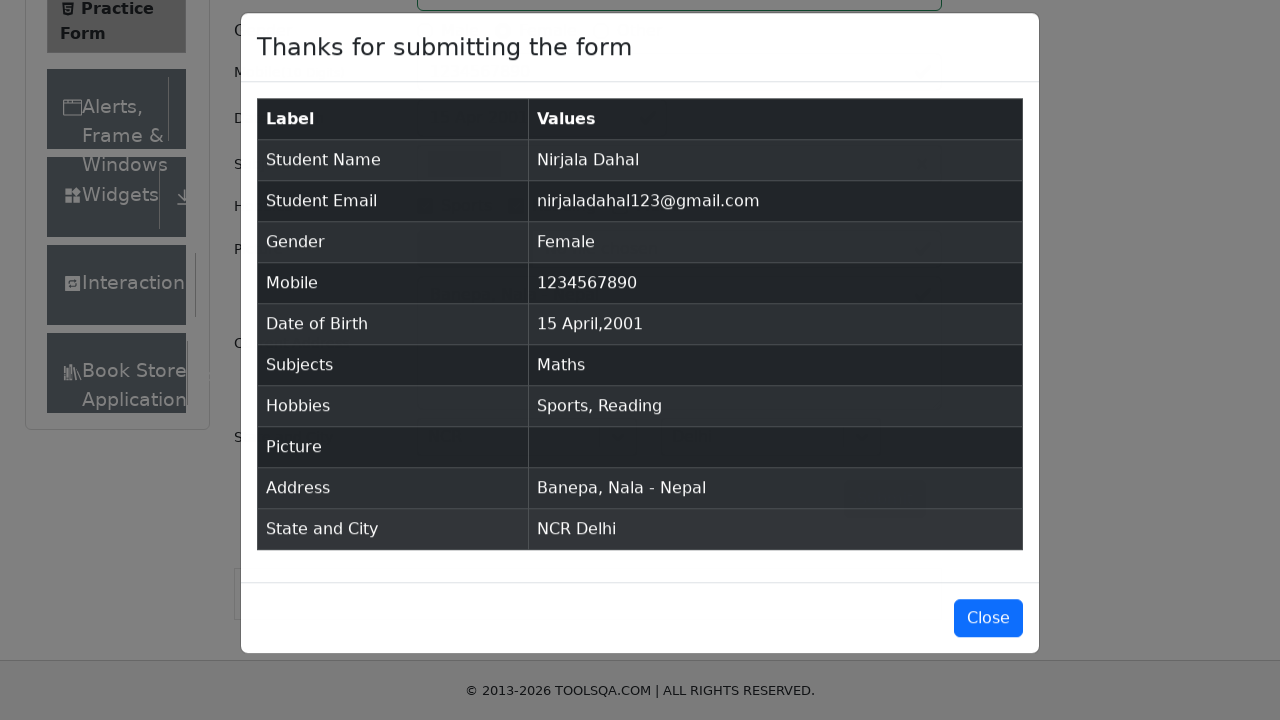

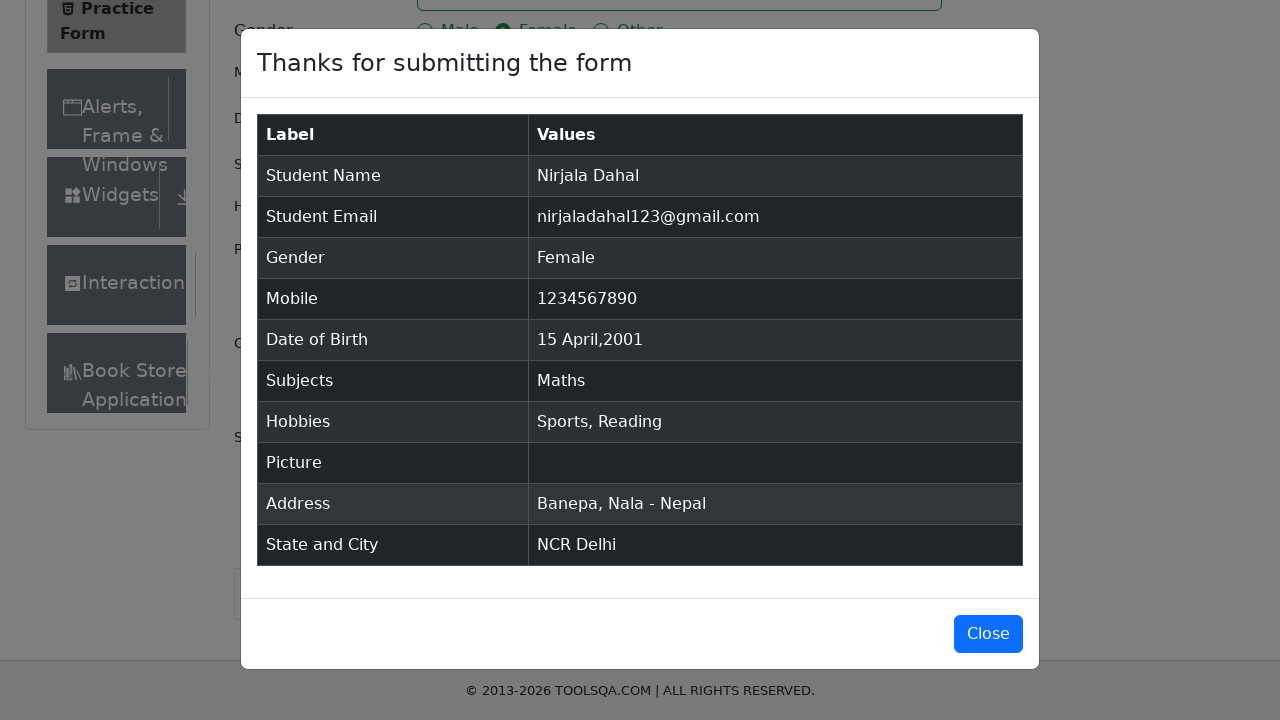